Tests explicit wait functionality by clicking a button that triggers a delayed element to appear, then waits for that element to become visible and retrieves its text.

Starting URL: https://www.leafground.com/waits.xhtml

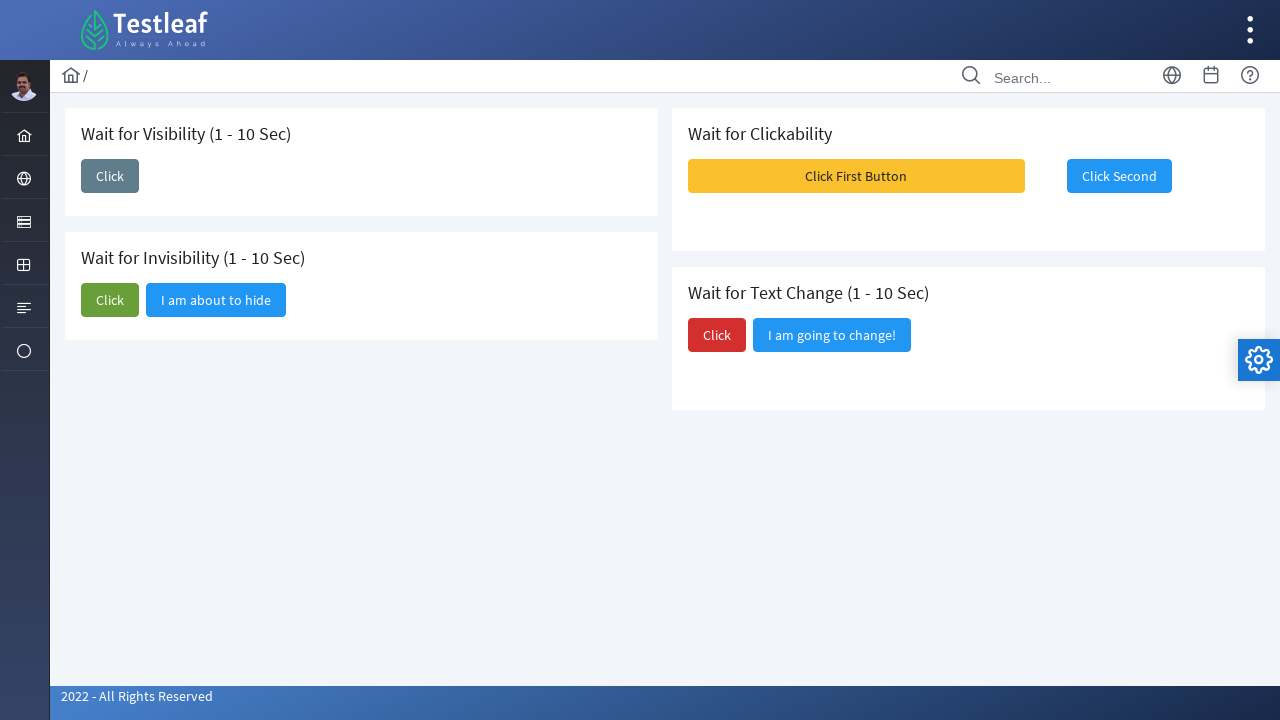

Clicked button to trigger delayed element appearance at (110, 176) on #j_idt87\:j_idt89
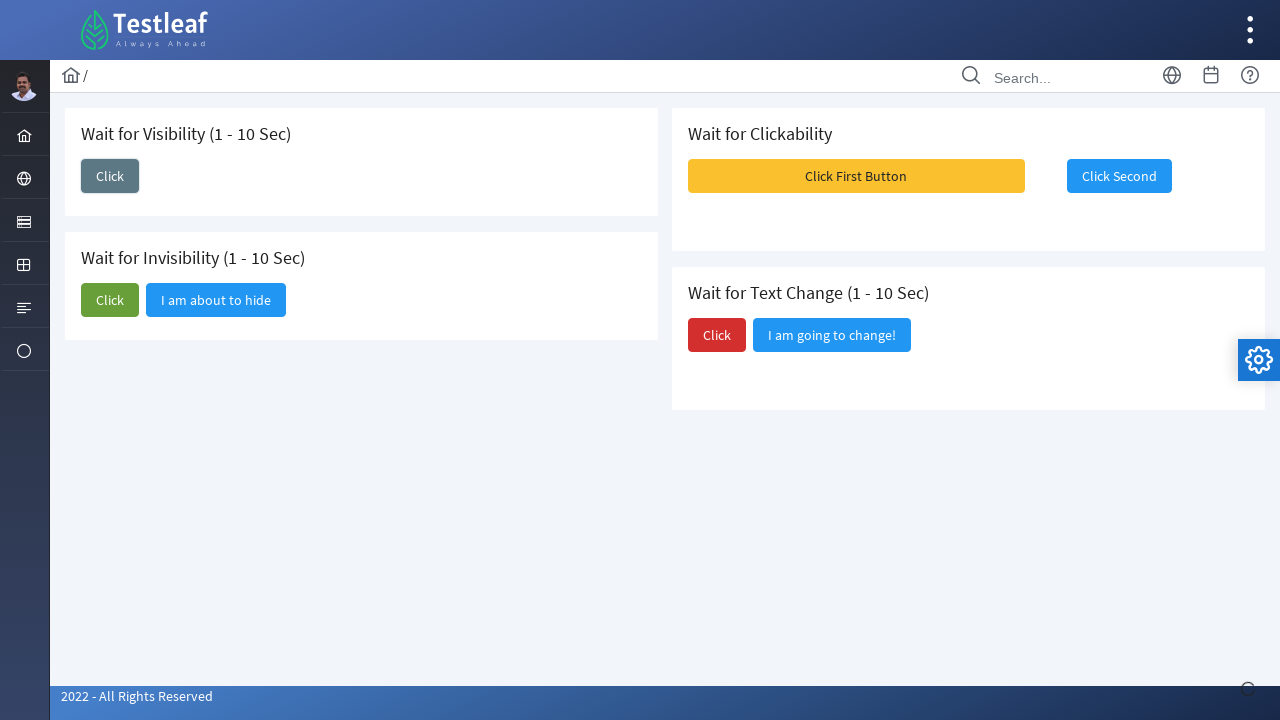

Waited for delayed element to become visible
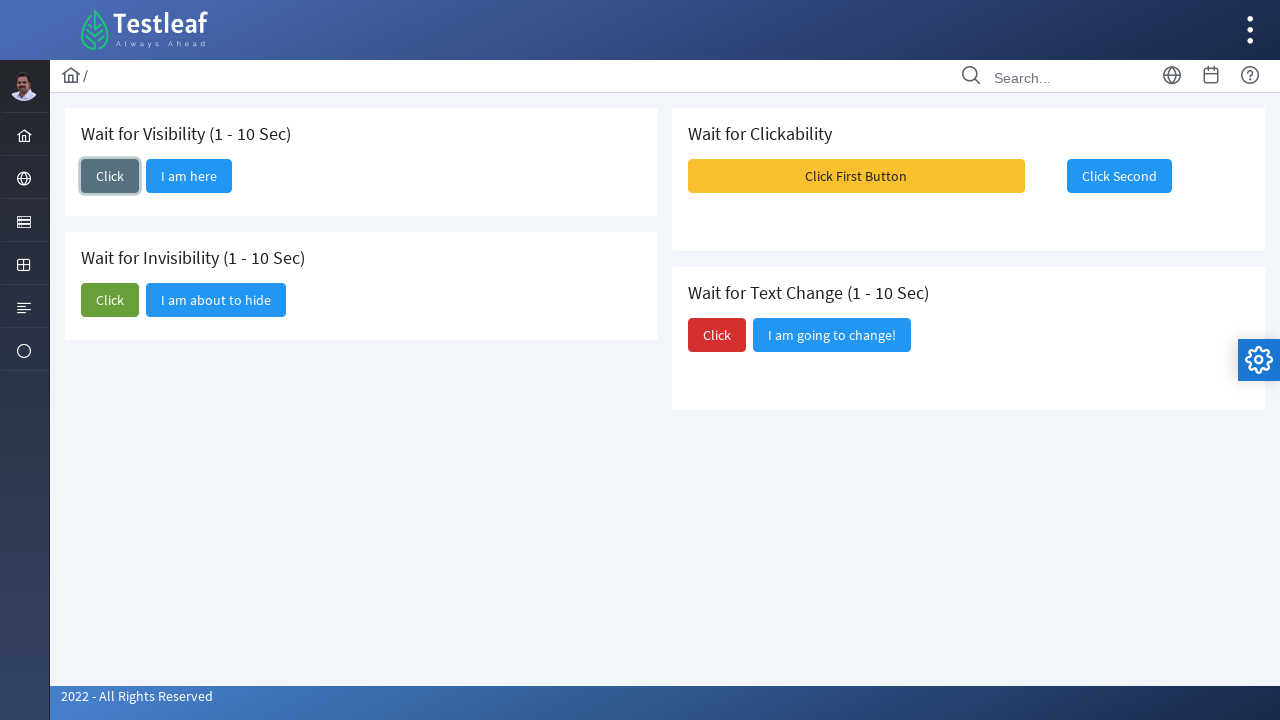

Located the visible element
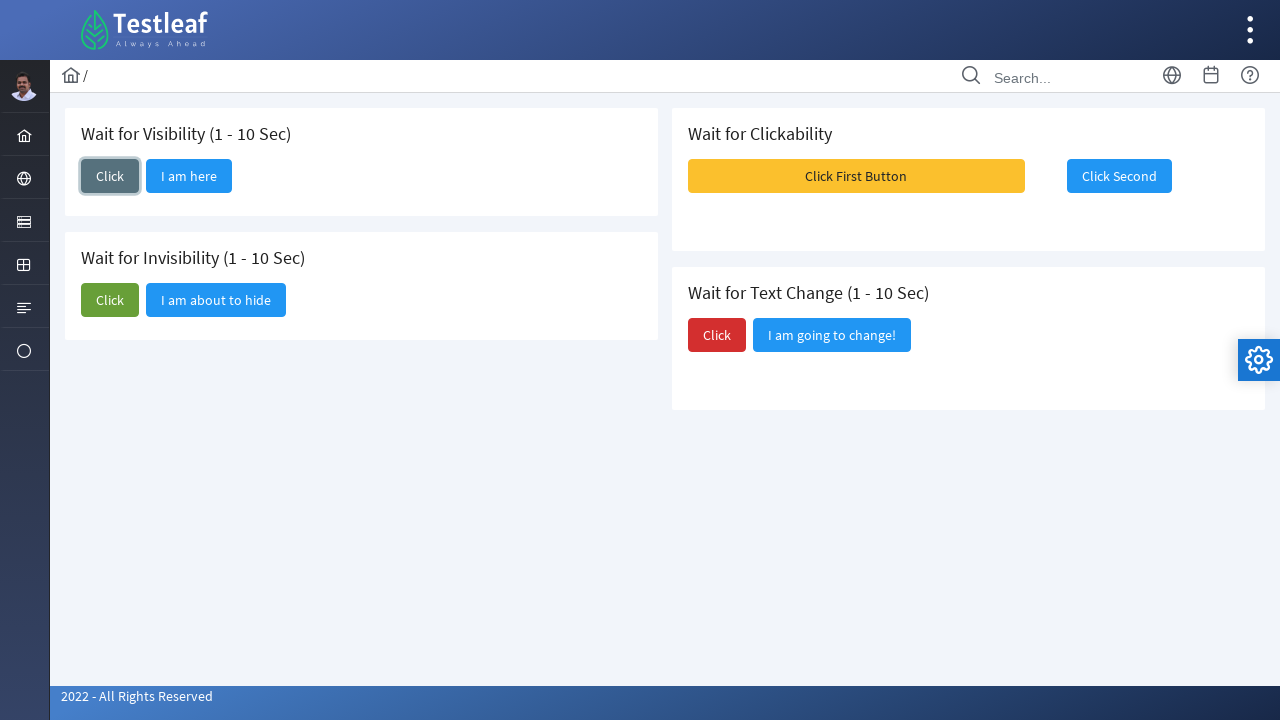

Retrieved text from element: 'I am here'
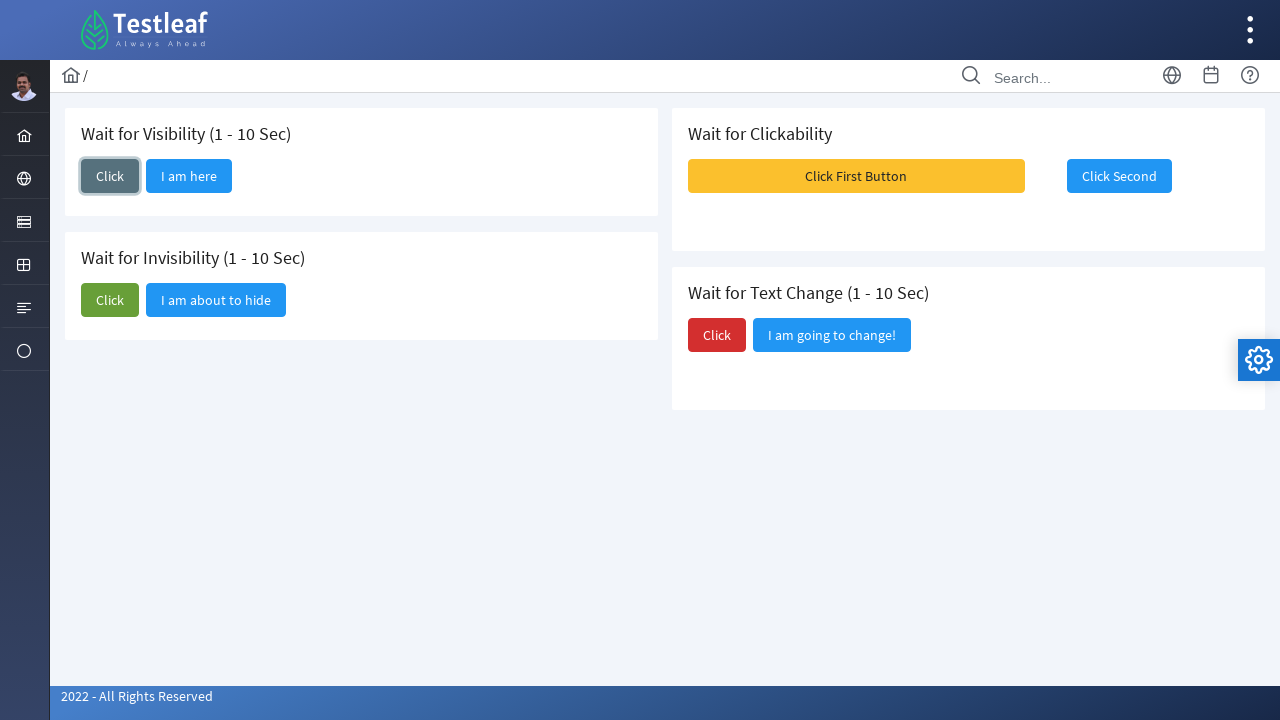

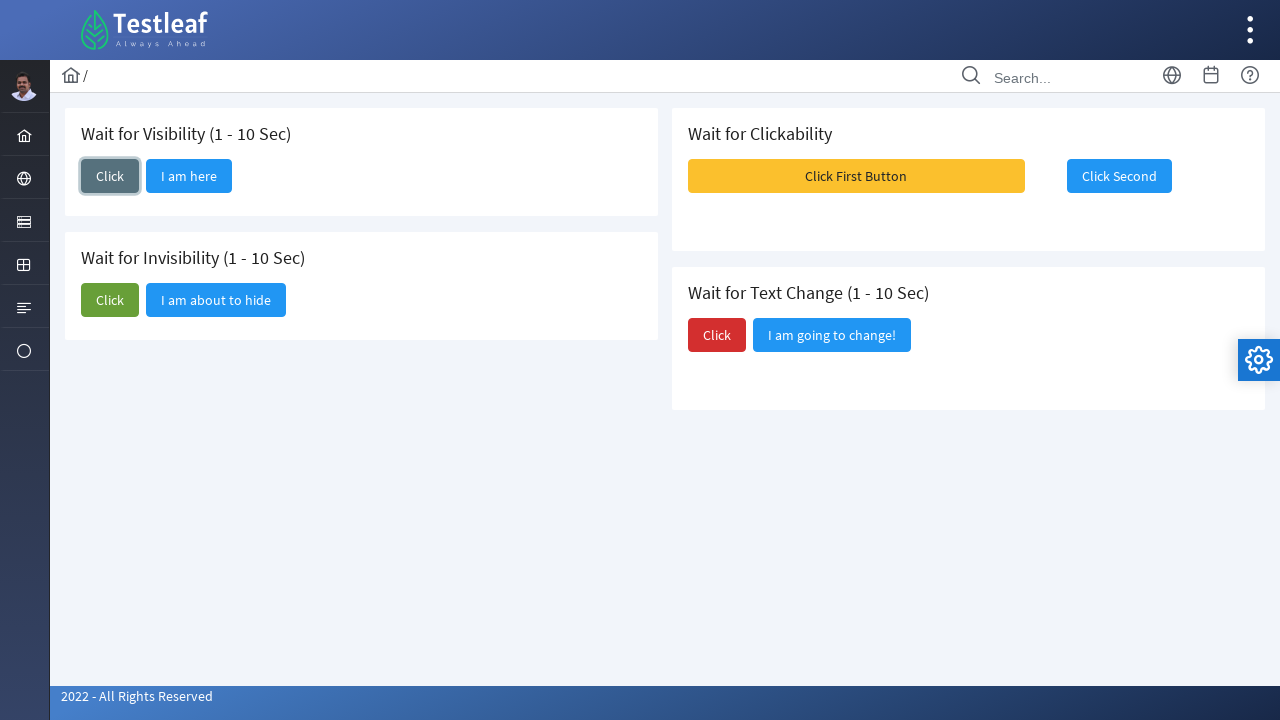